Tests checkbox functionality by navigating to checkboxes page, checking and unchecking a checkbox

Starting URL: https://the-internet.herokuapp.com/

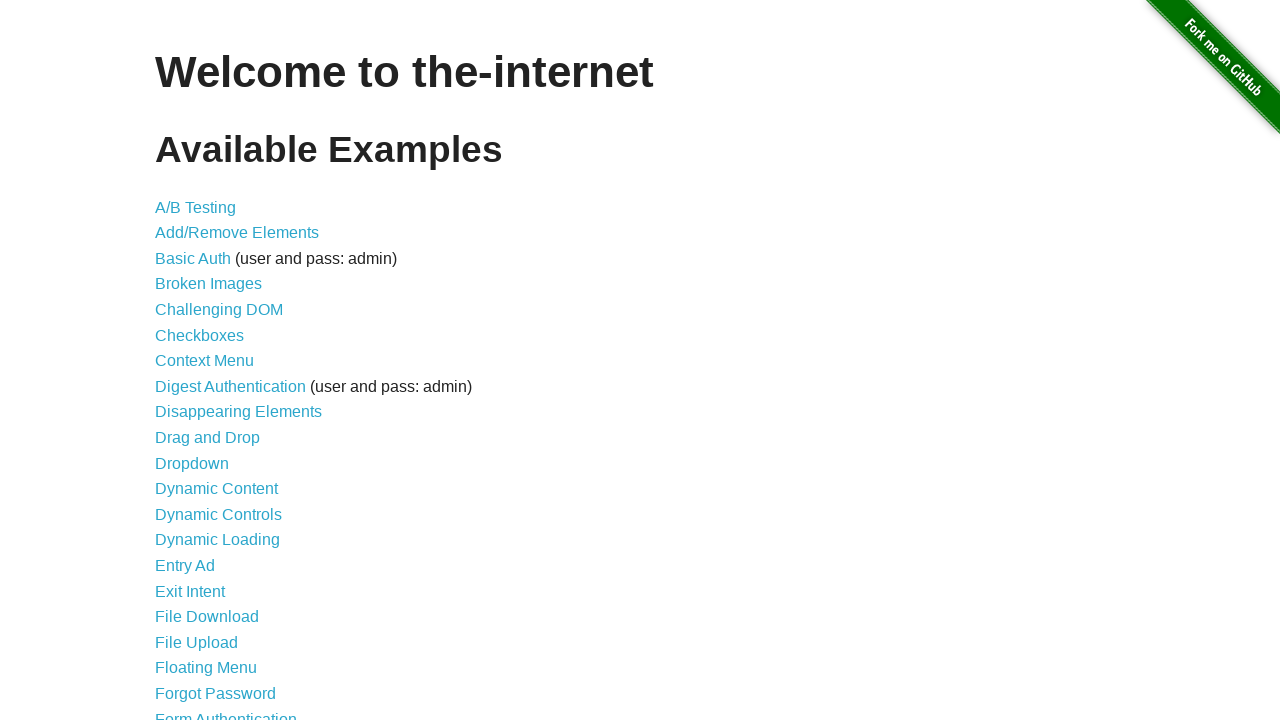

Clicked on checkboxes link to navigate to checkboxes page at (200, 335) on [href='/checkboxes']
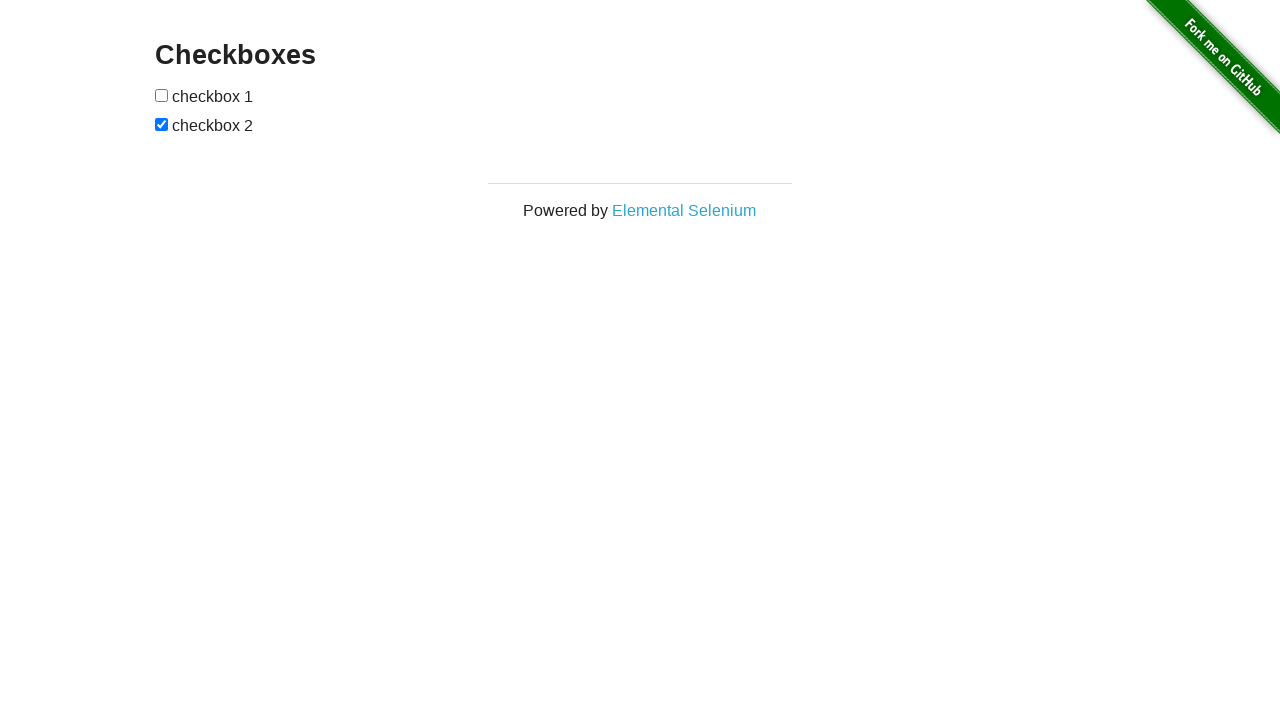

First checkbox is now visible and ready for interaction
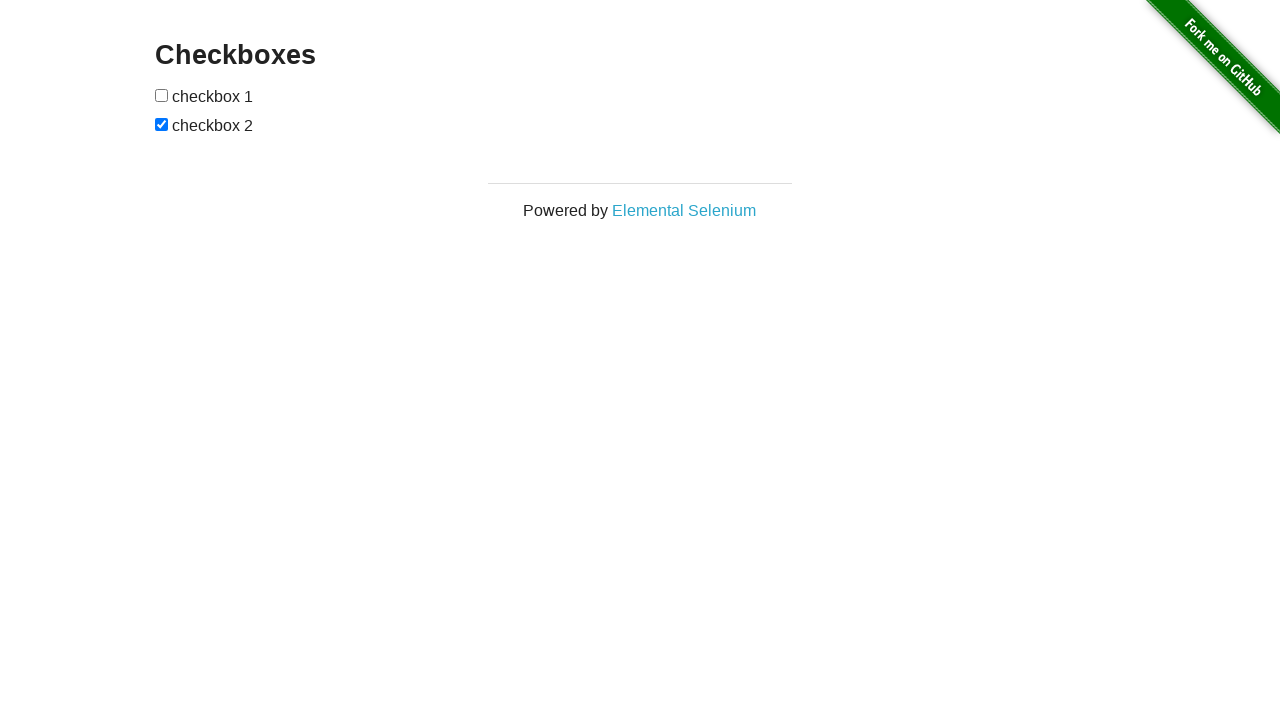

Checked the first checkbox at (162, 95) on #checkboxes input >> nth=0
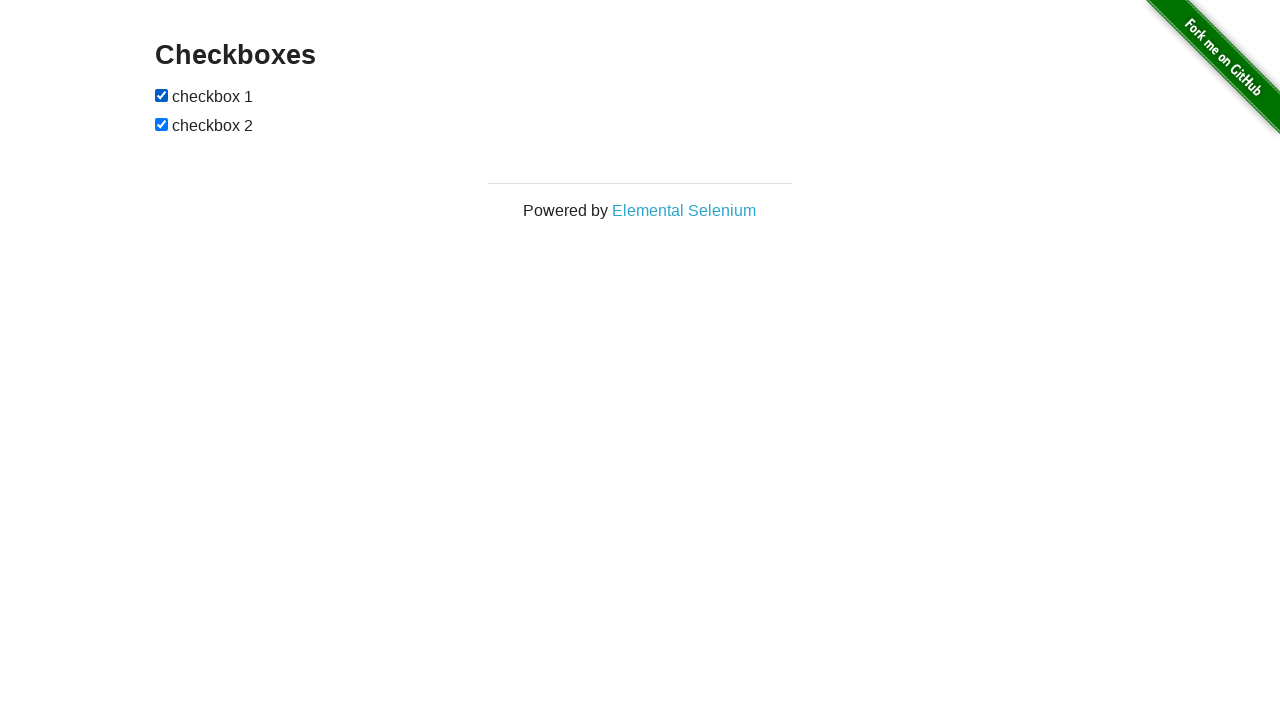

Unchecked the first checkbox at (162, 95) on #checkboxes input >> nth=0
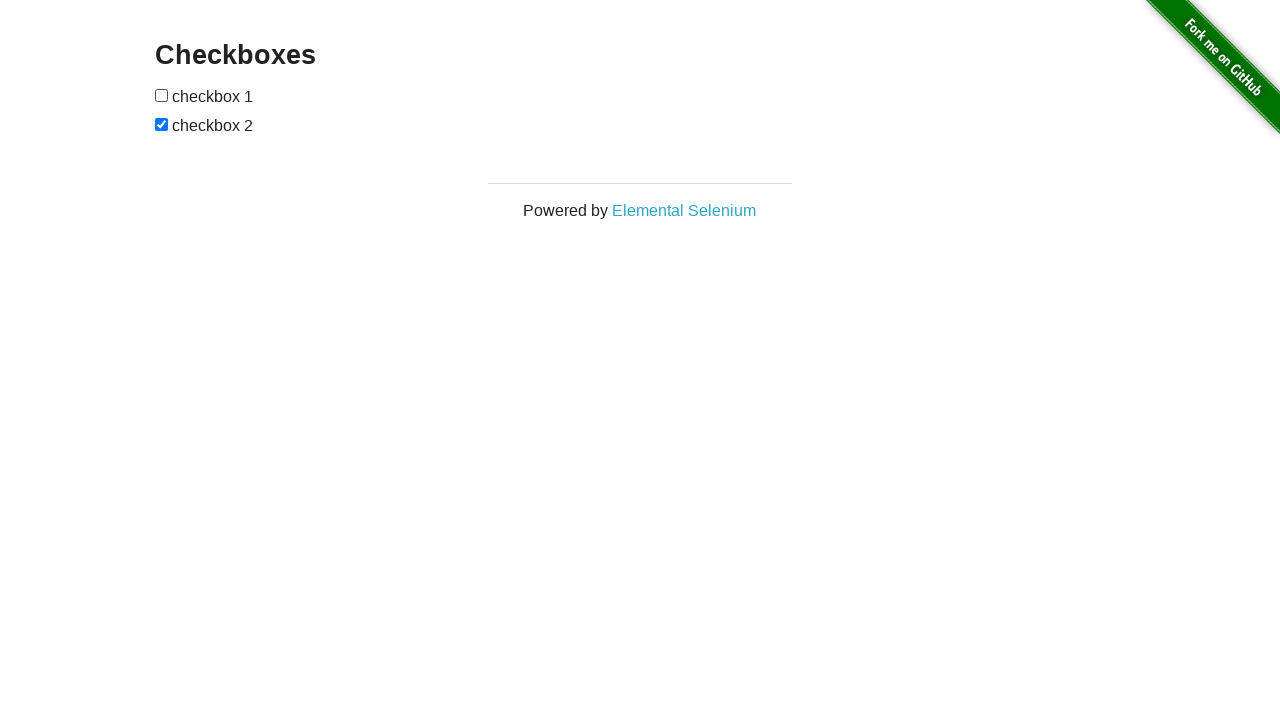

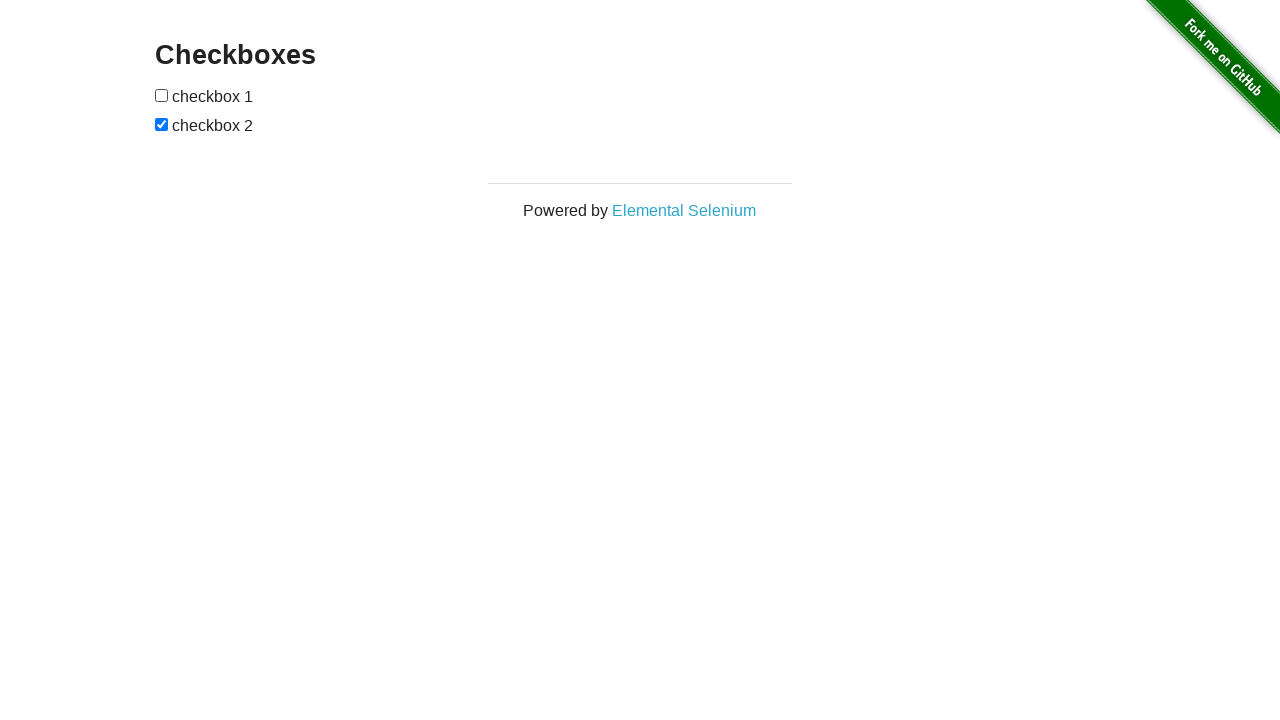